Tests checkbox interaction on W3Schools HTML tryit editor by switching to the result iframe and clicking on Bike and Car checkboxes

Starting URL: https://www.w3schools.com/html/tryit.asp?filename=tryhtml_checkbox

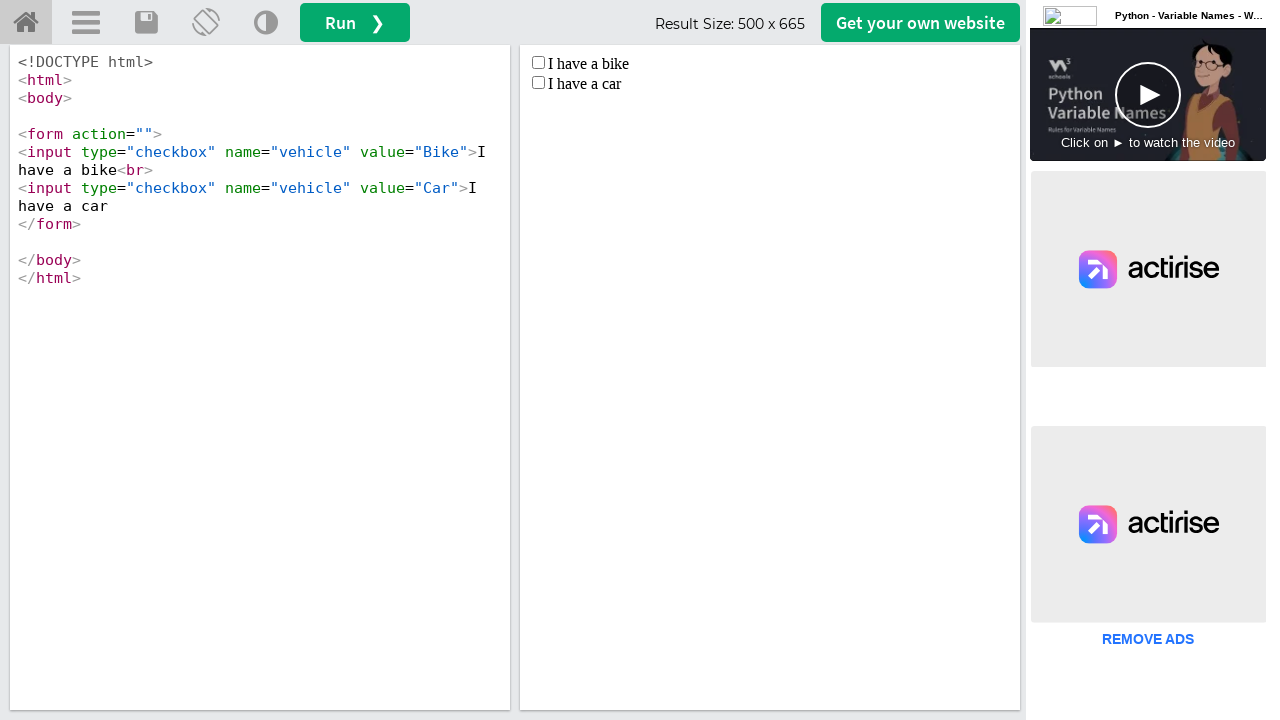

Located the result iframe #iframeResult
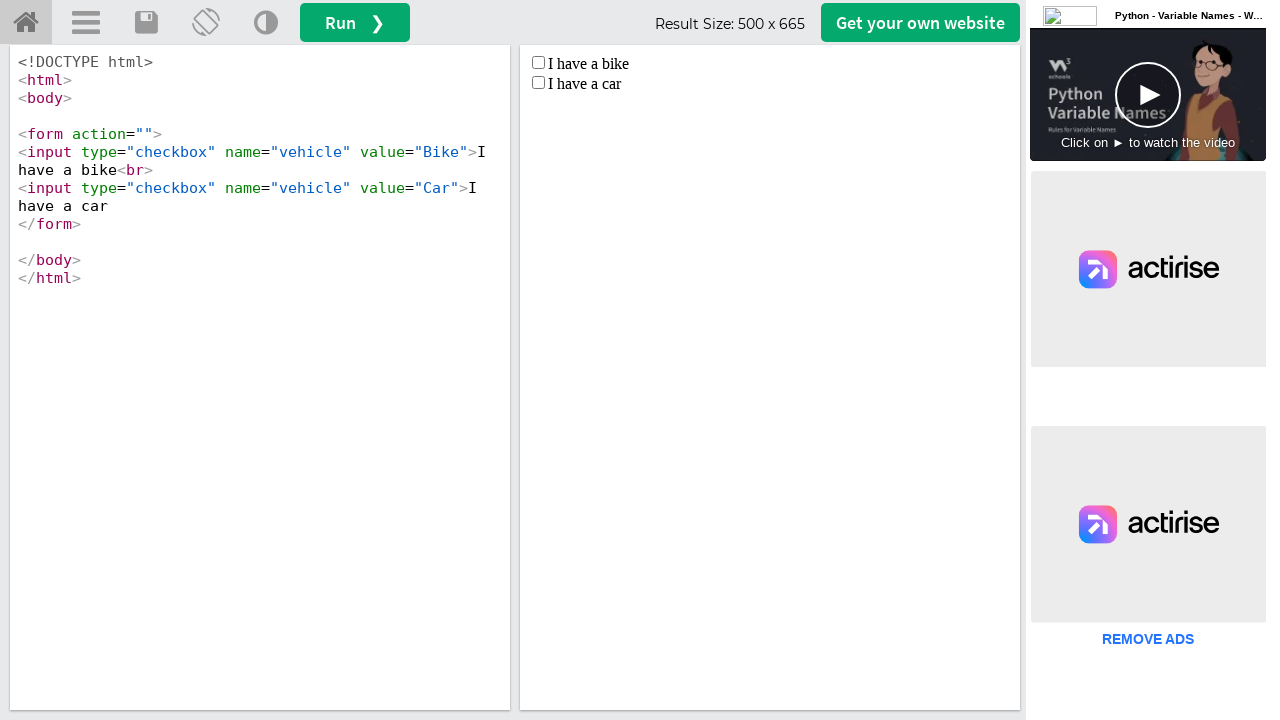

Clicked on the Bike checkbox at (538, 62) on #iframeResult >> internal:control=enter-frame >> input[value='Bike']
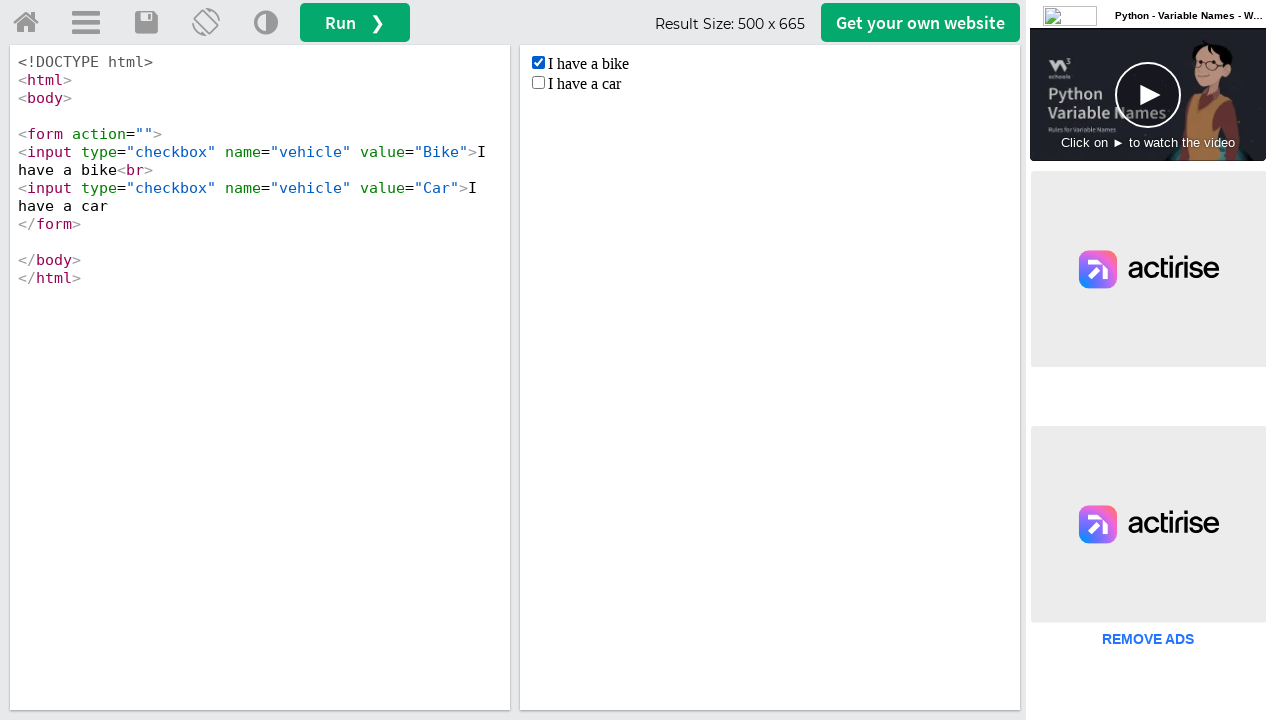

Clicked on the Car checkbox at (538, 82) on #iframeResult >> internal:control=enter-frame >> input[value='Car']
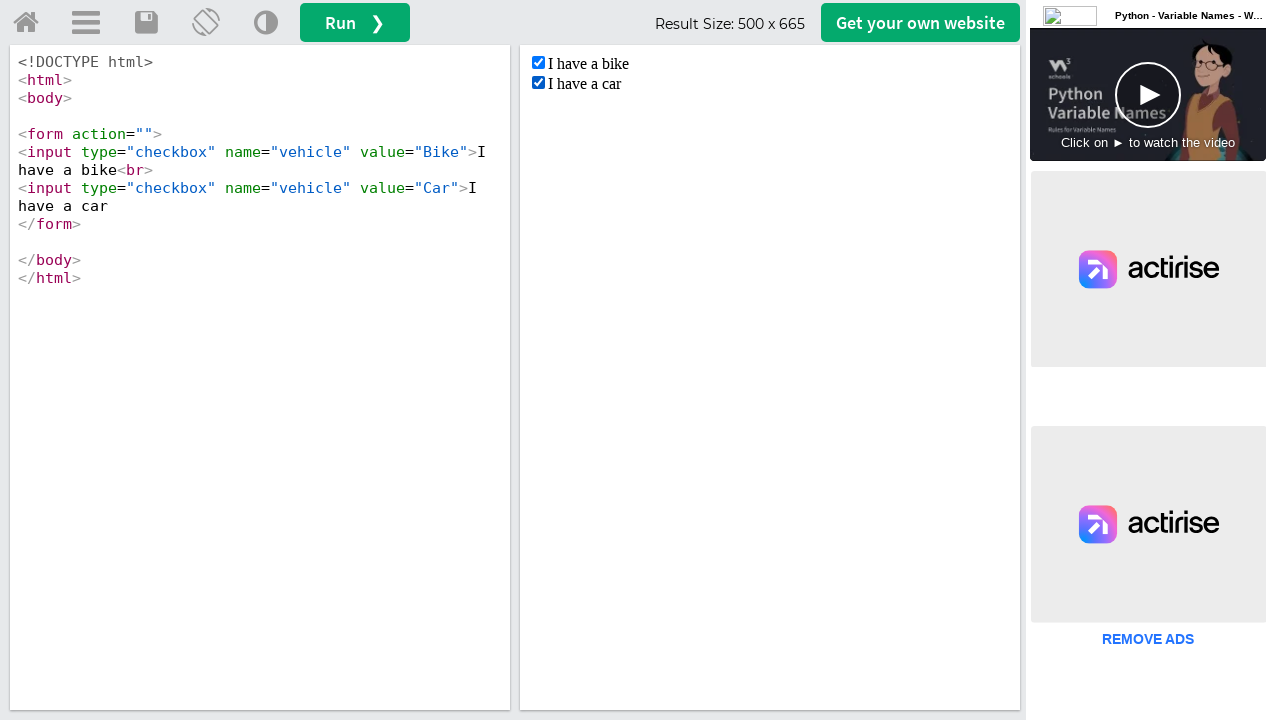

Waited 1000ms to observe the result
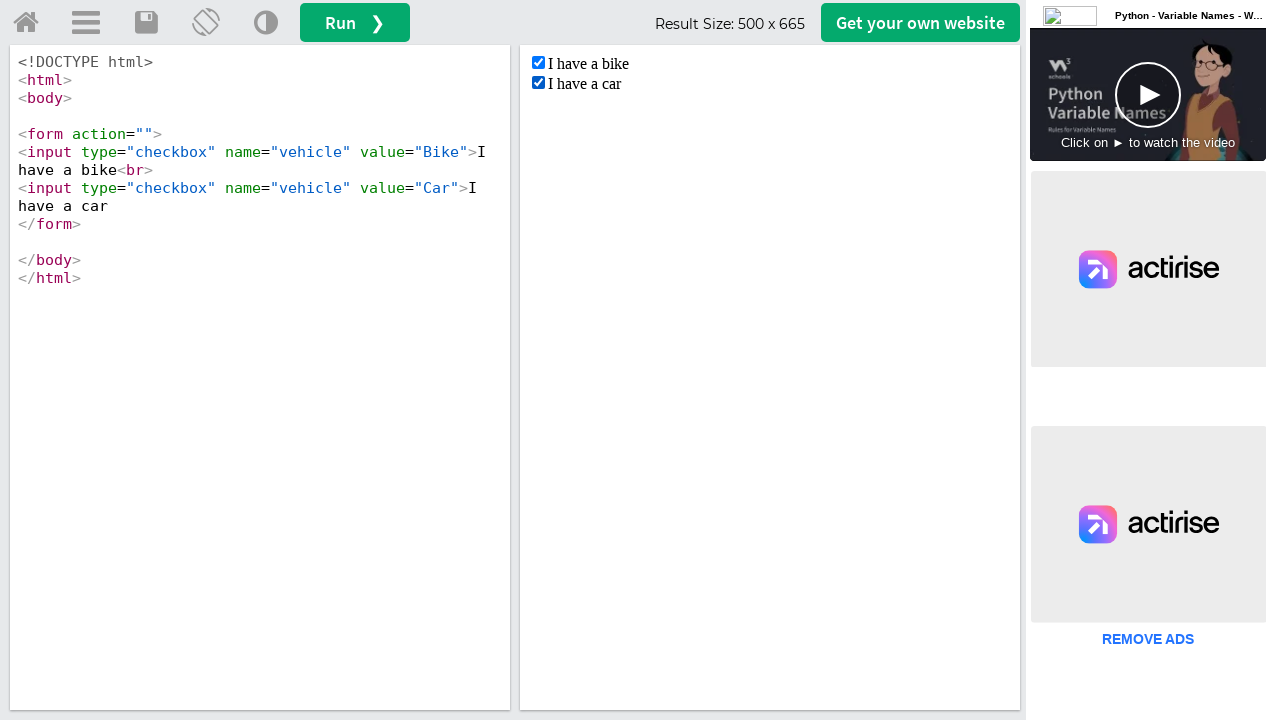

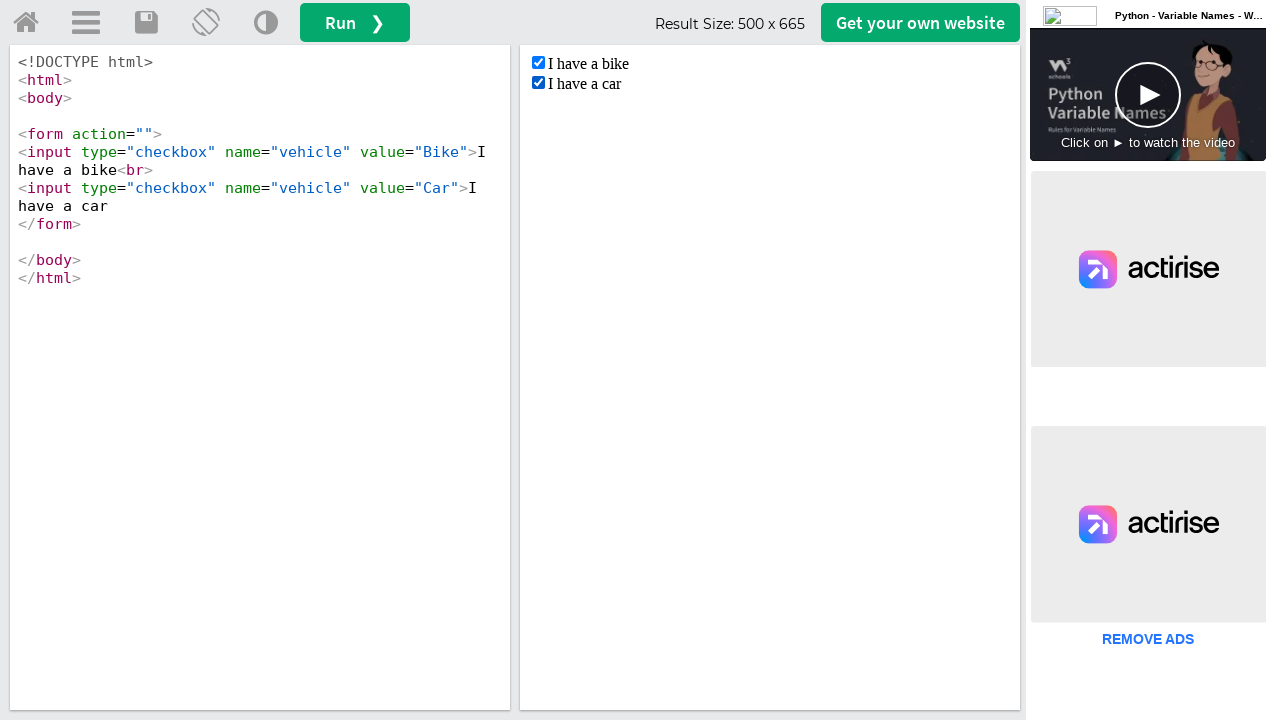